Tests the Browser Windows functionality on DemoQA by clicking on "Alerts, Frame & Windows" menu, navigating to "Browser Windows", clicking the message window button, switching to the new window, closing it, and returning to the original window.

Starting URL: https://demoqa.com/

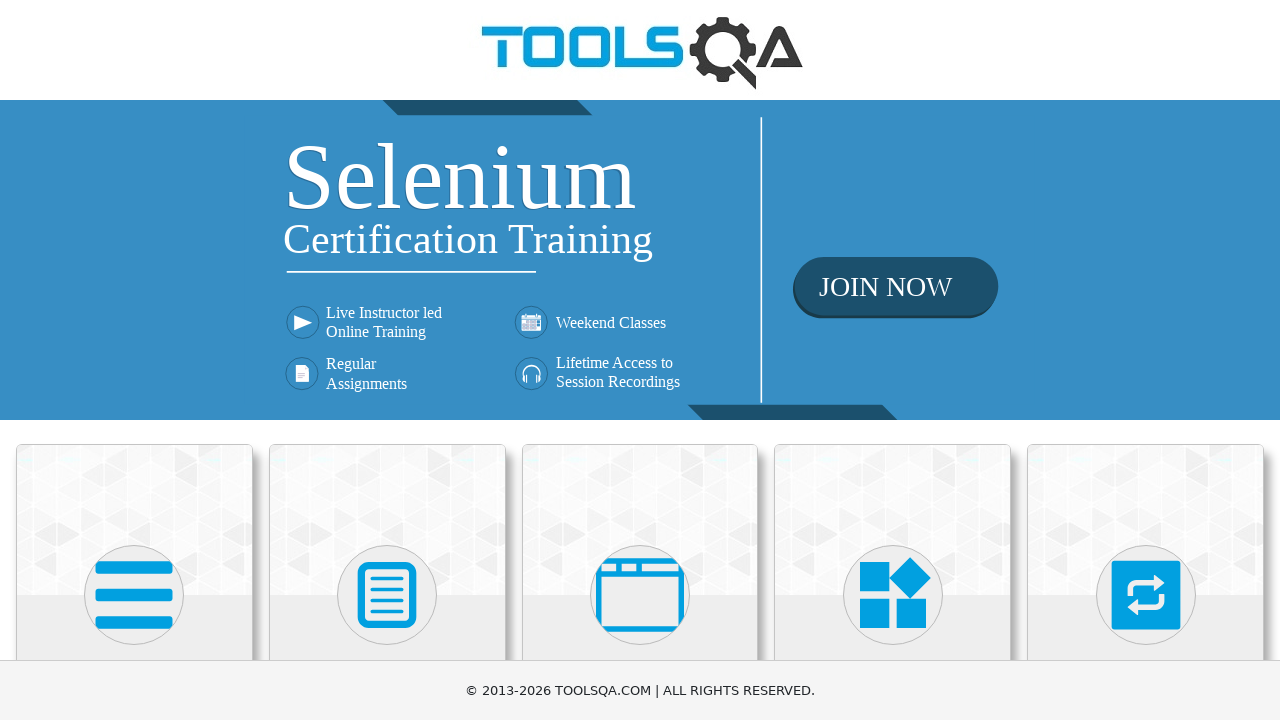

Set viewport size to 1920x1080
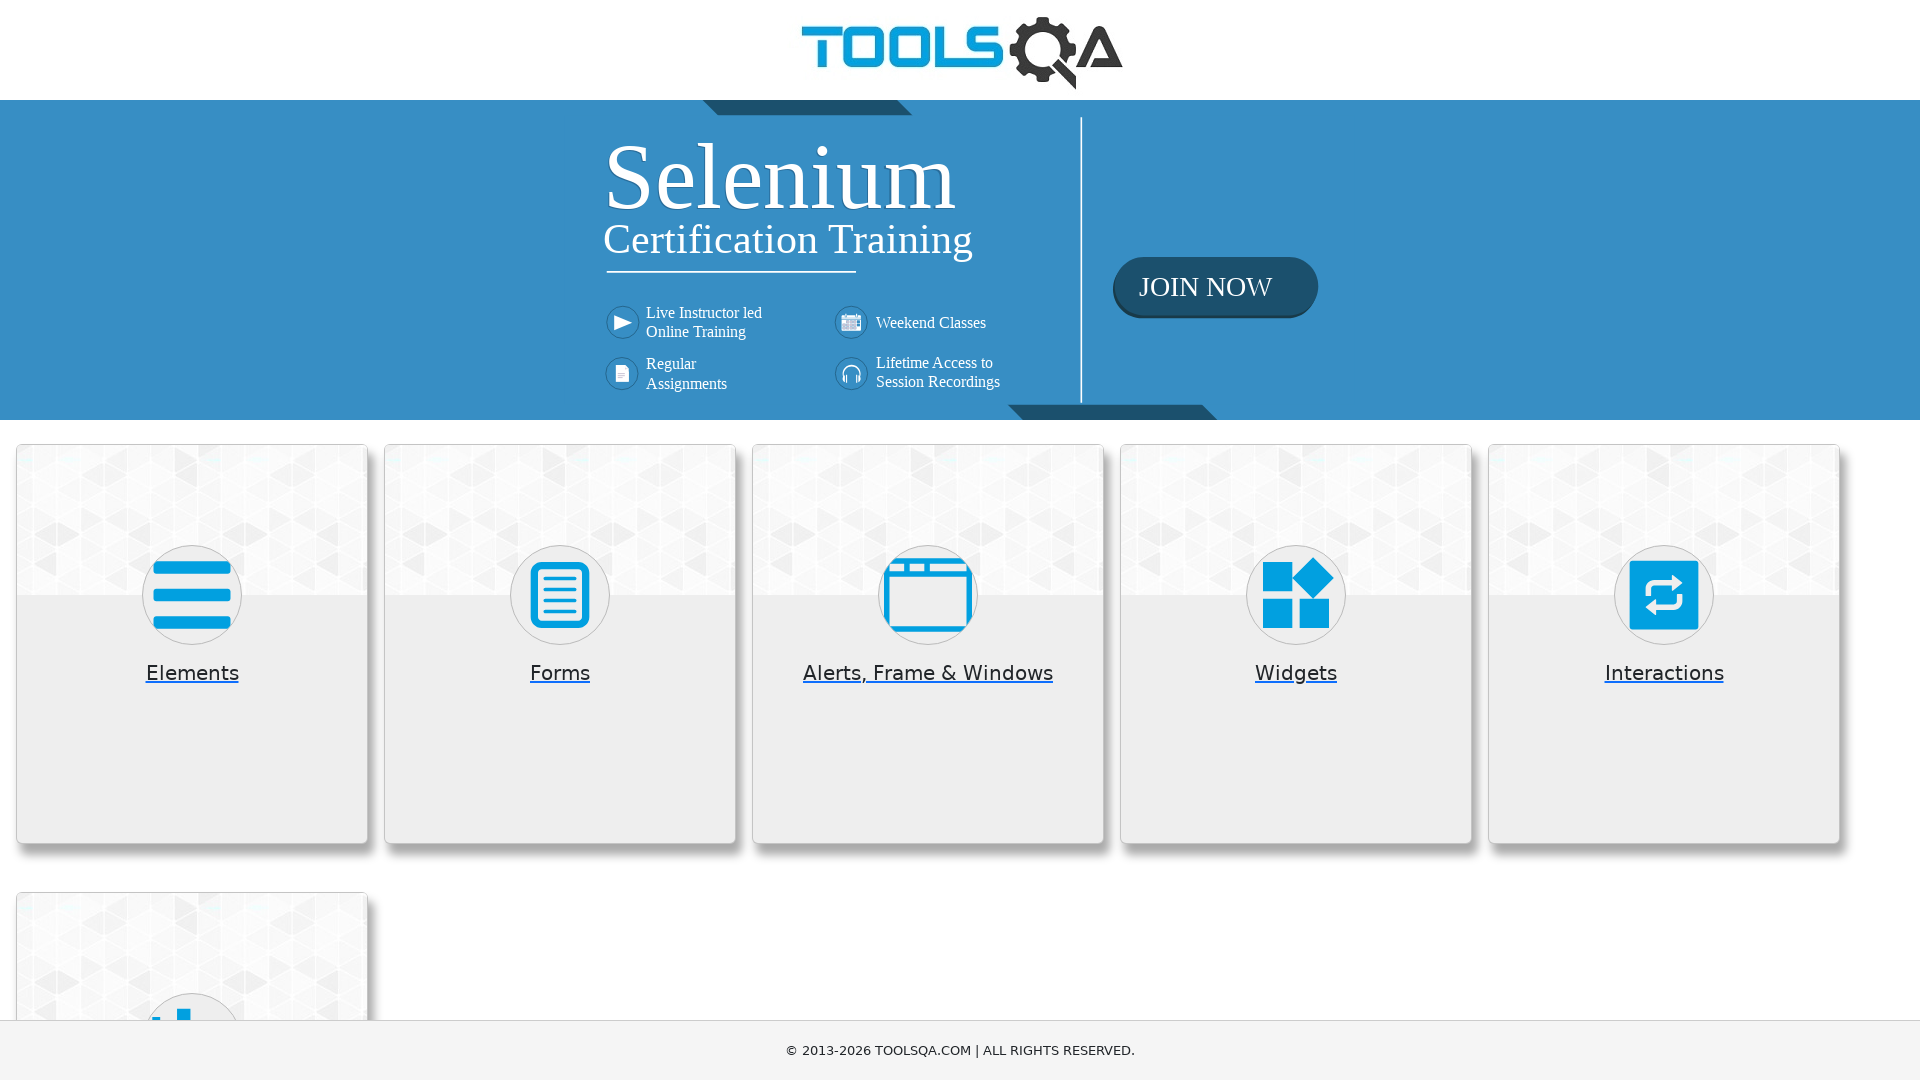

Clicked on 'Alerts, Frame & Windows' menu at (928, 673) on xpath=//h5[text()='Alerts, Frame & Windows']
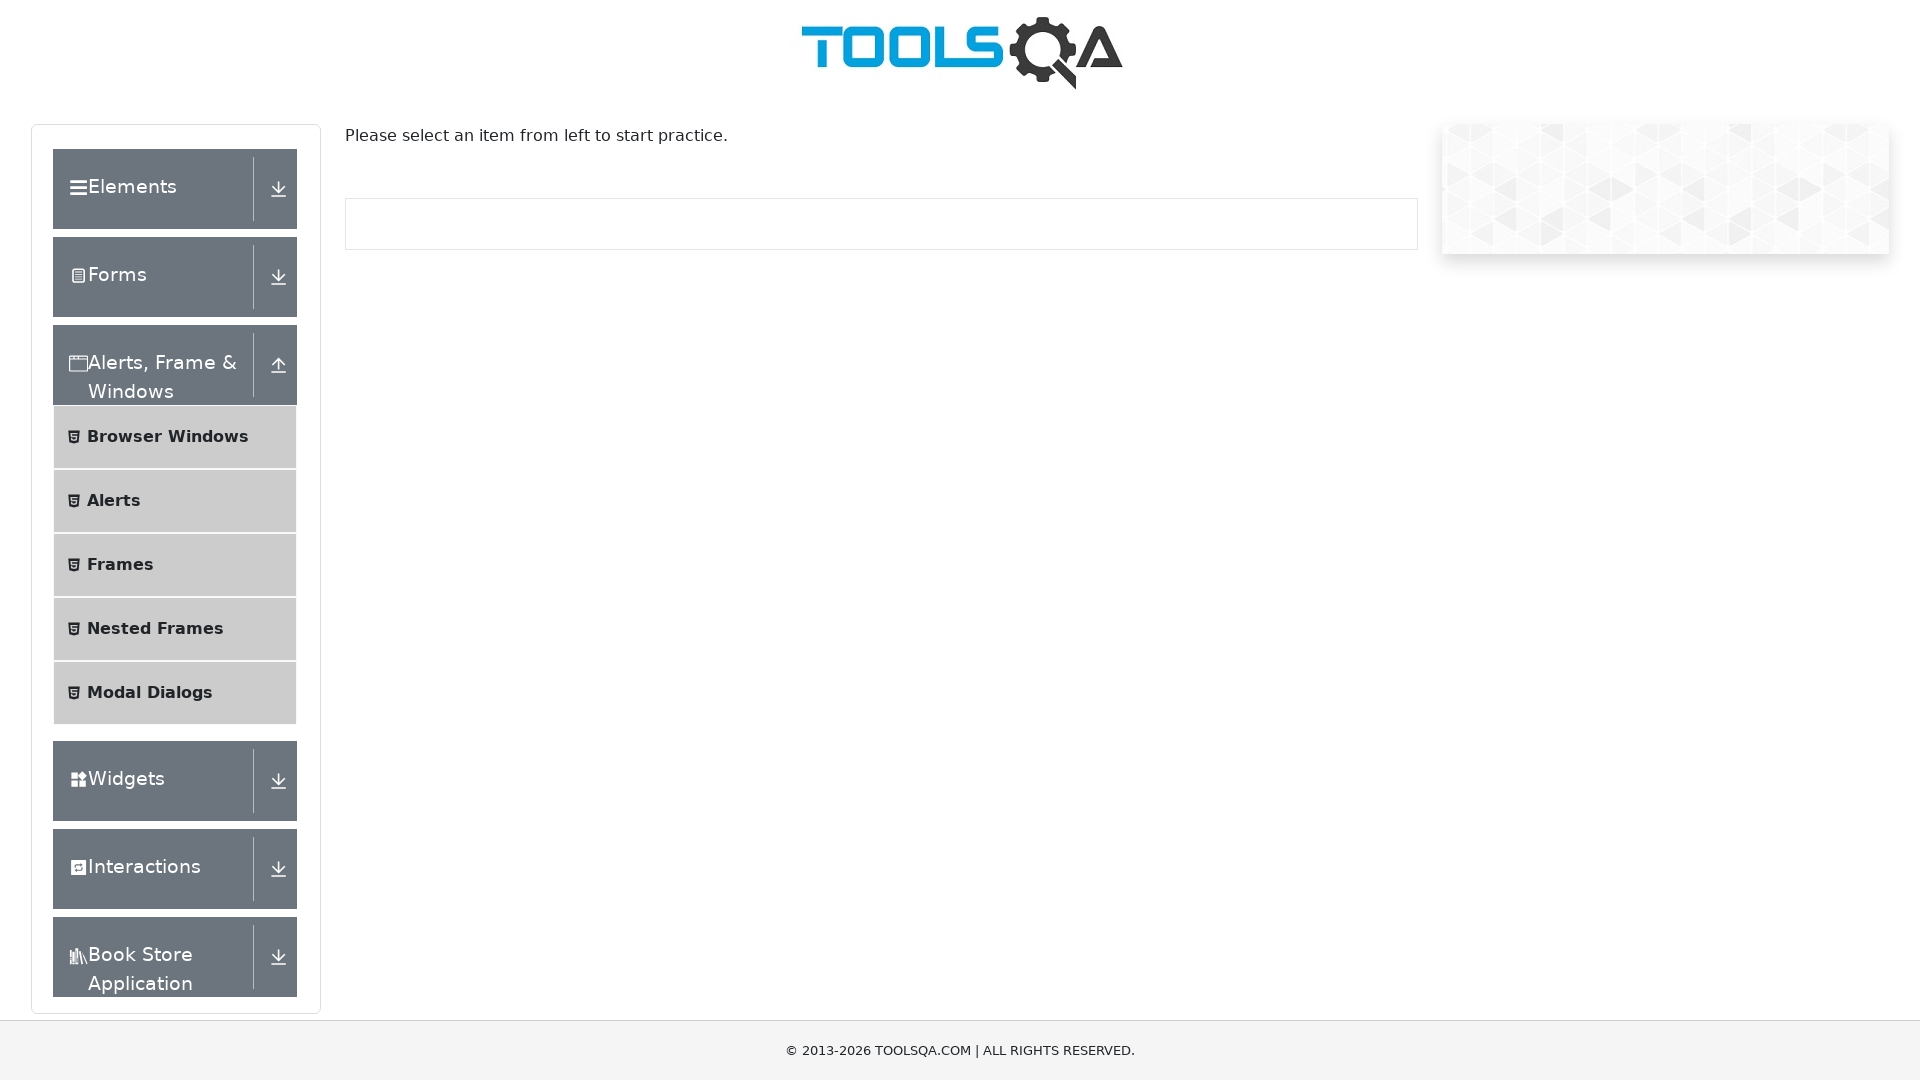

Clicked on 'Browser Windows' submenu at (168, 437) on xpath=//span[text()='Browser Windows']
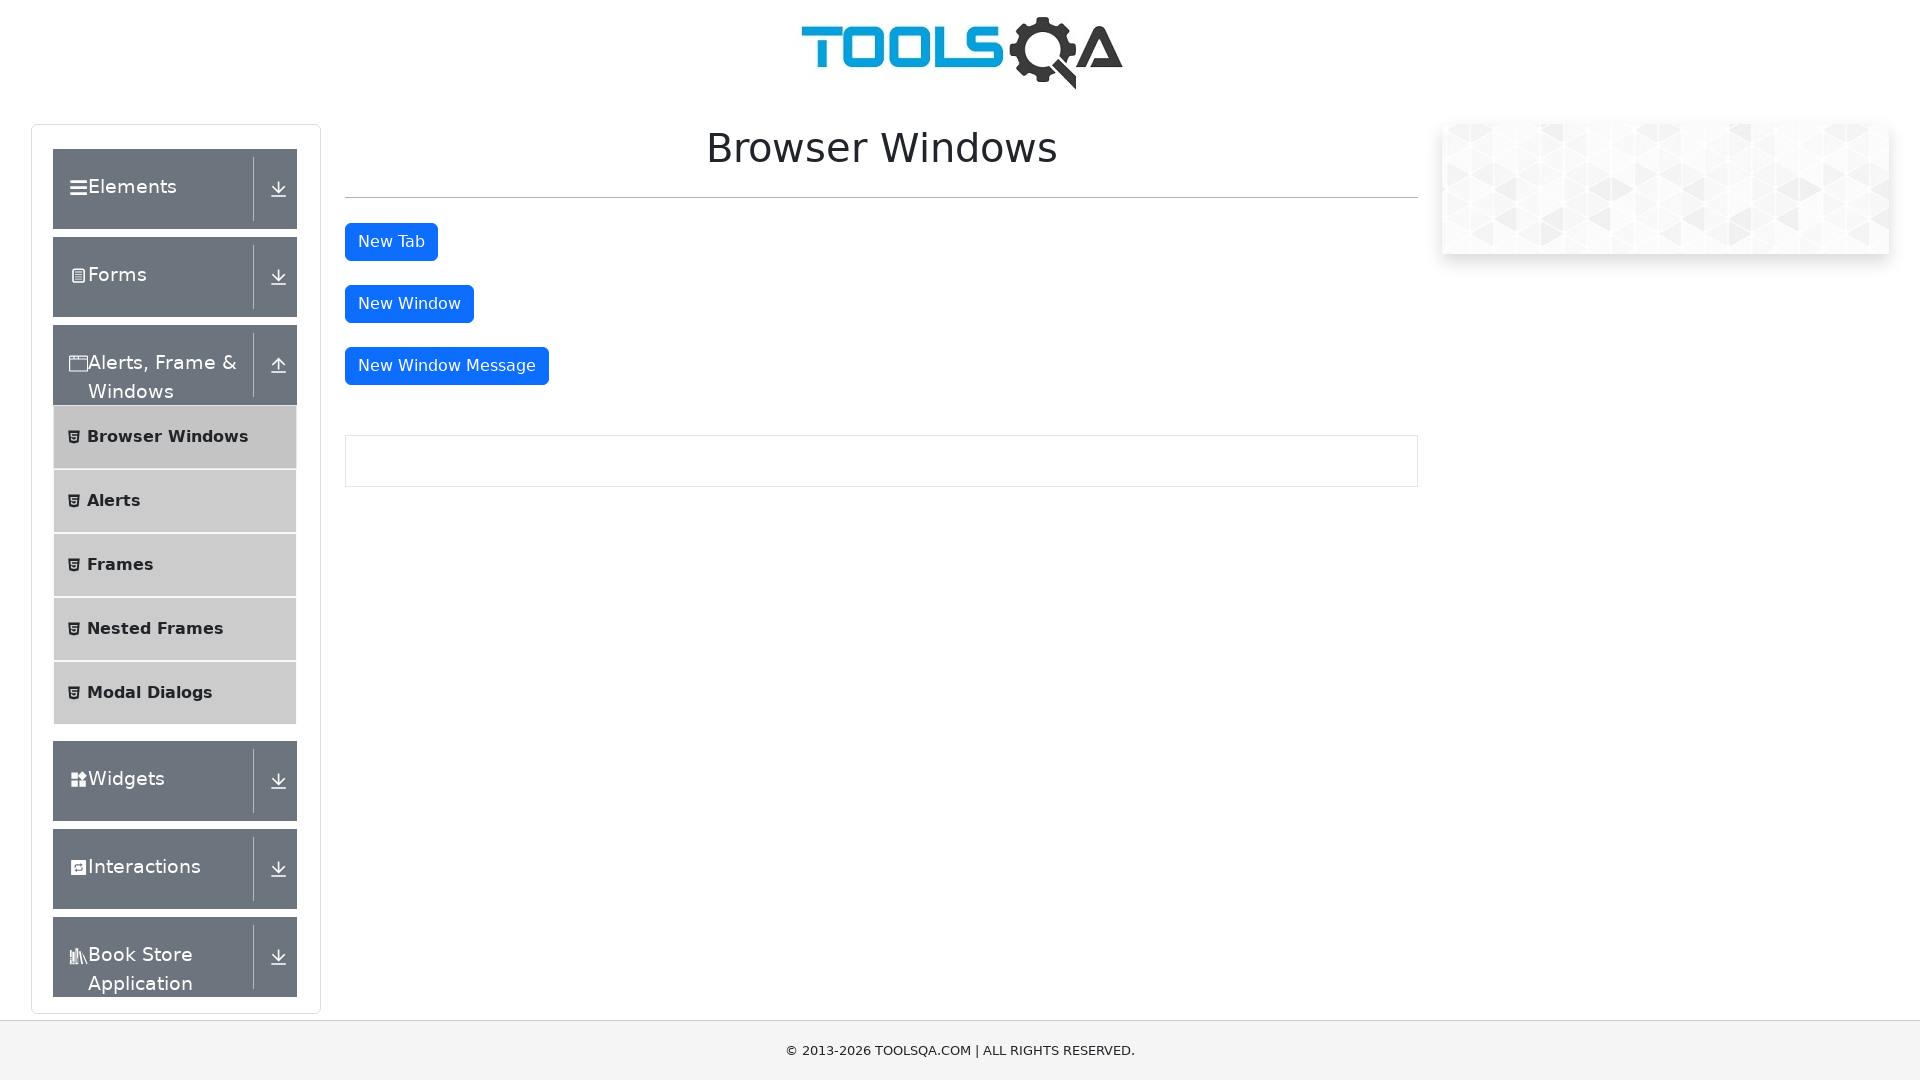

Stored reference to original page
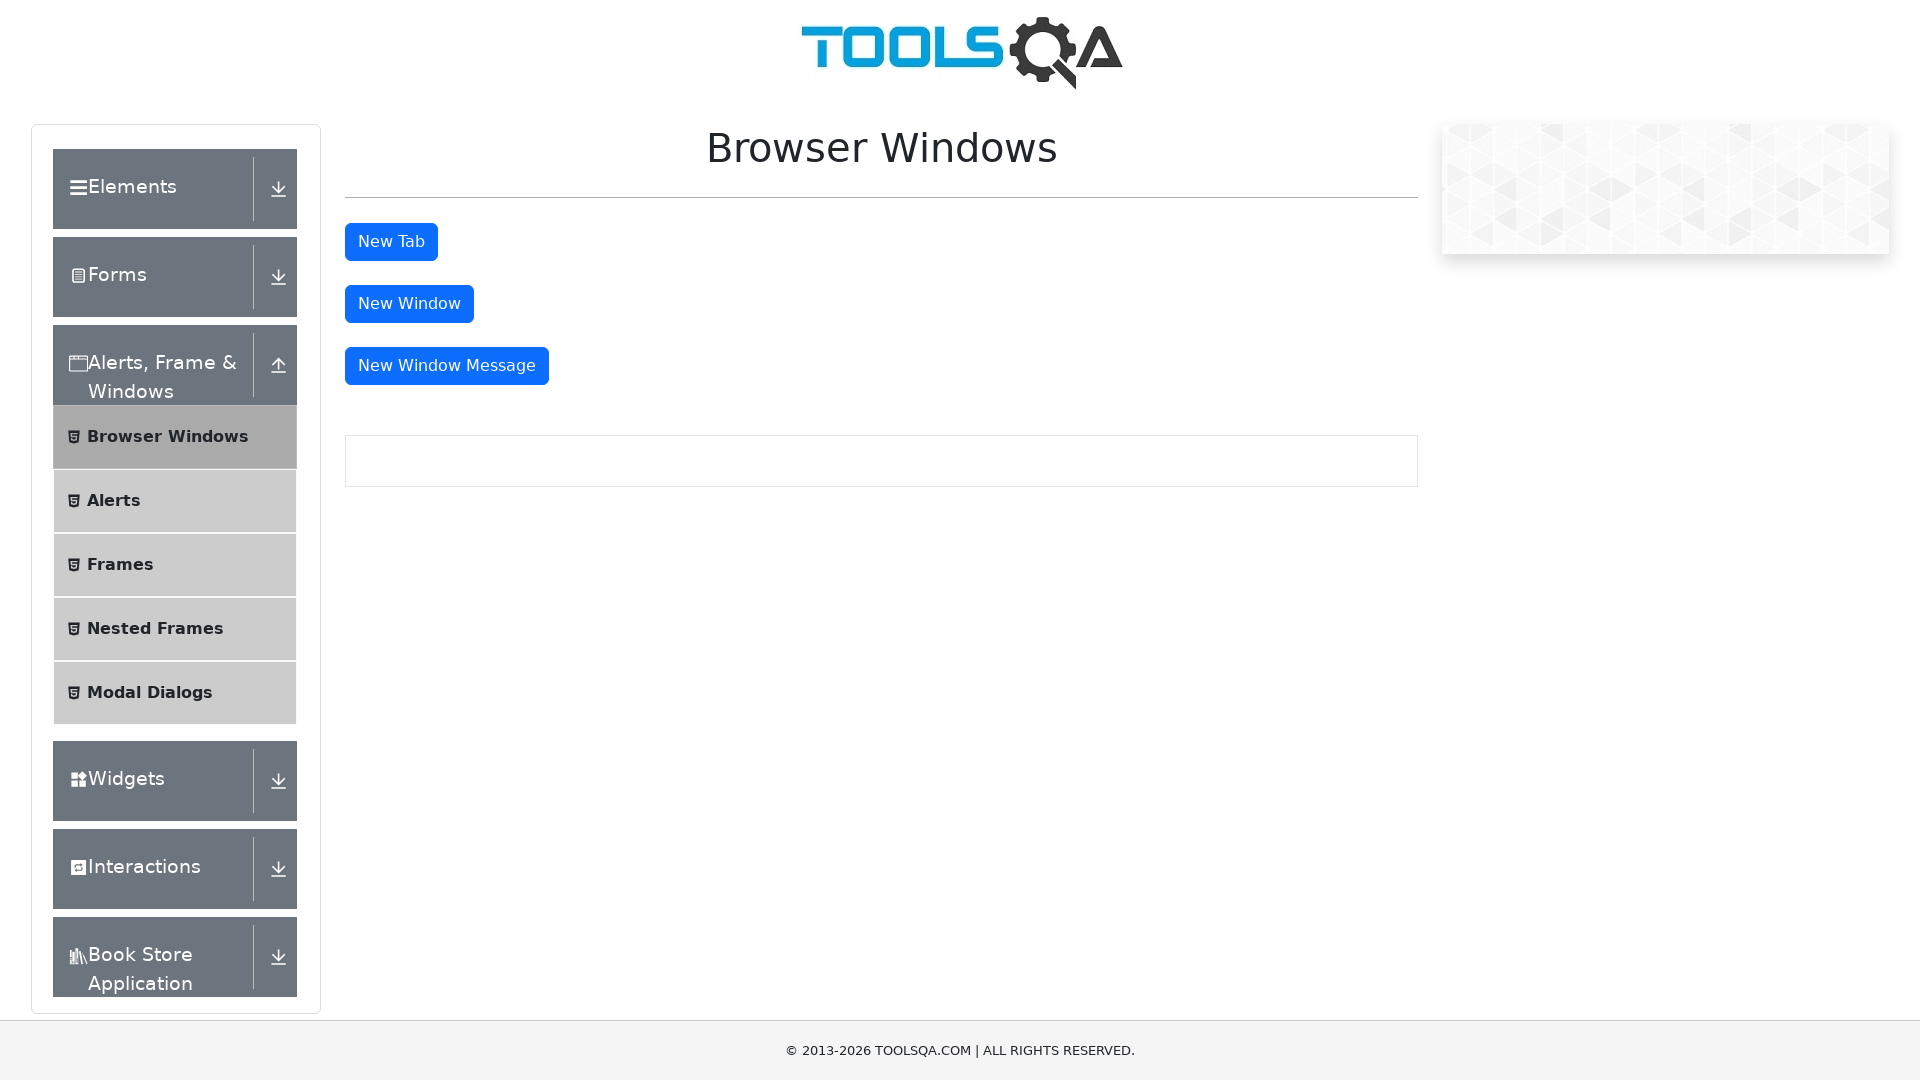

Clicked 'New Window Message' button at (447, 366) on button#messageWindowButton
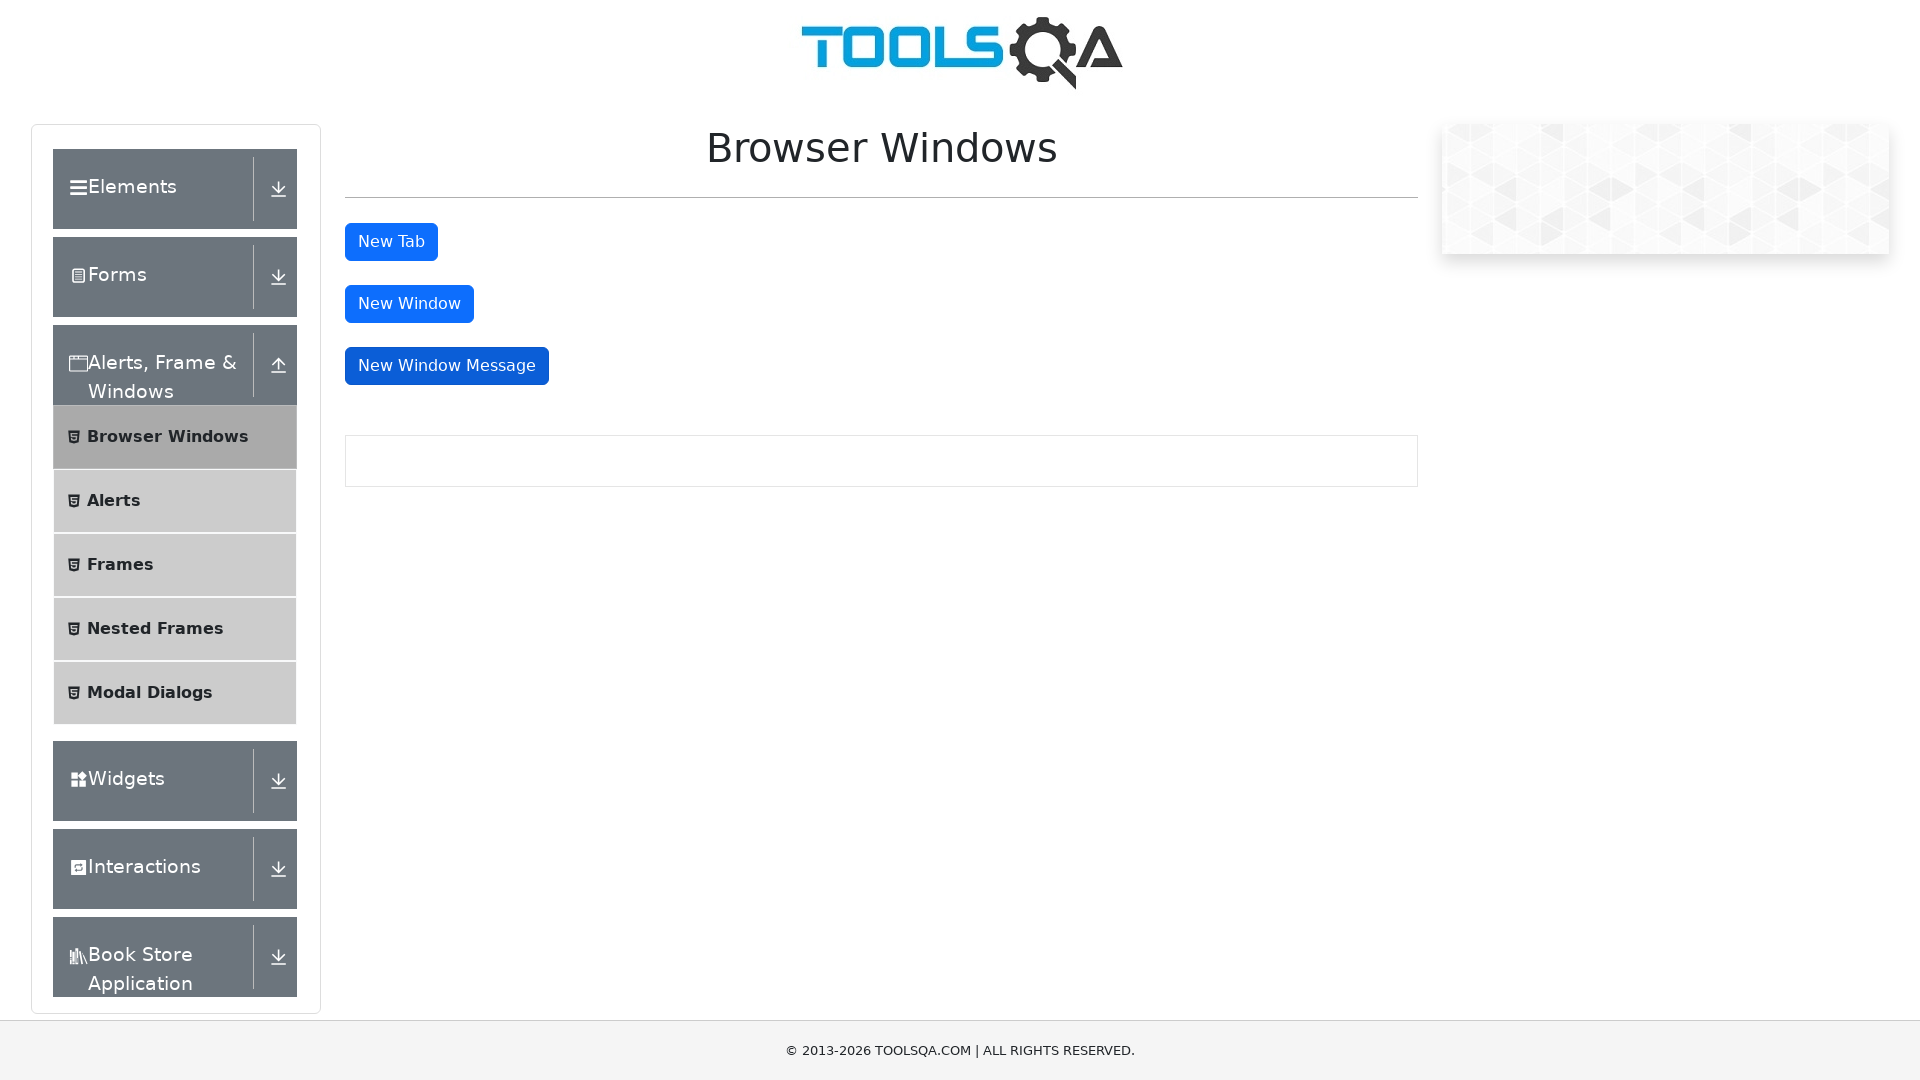

Switched to new window/page
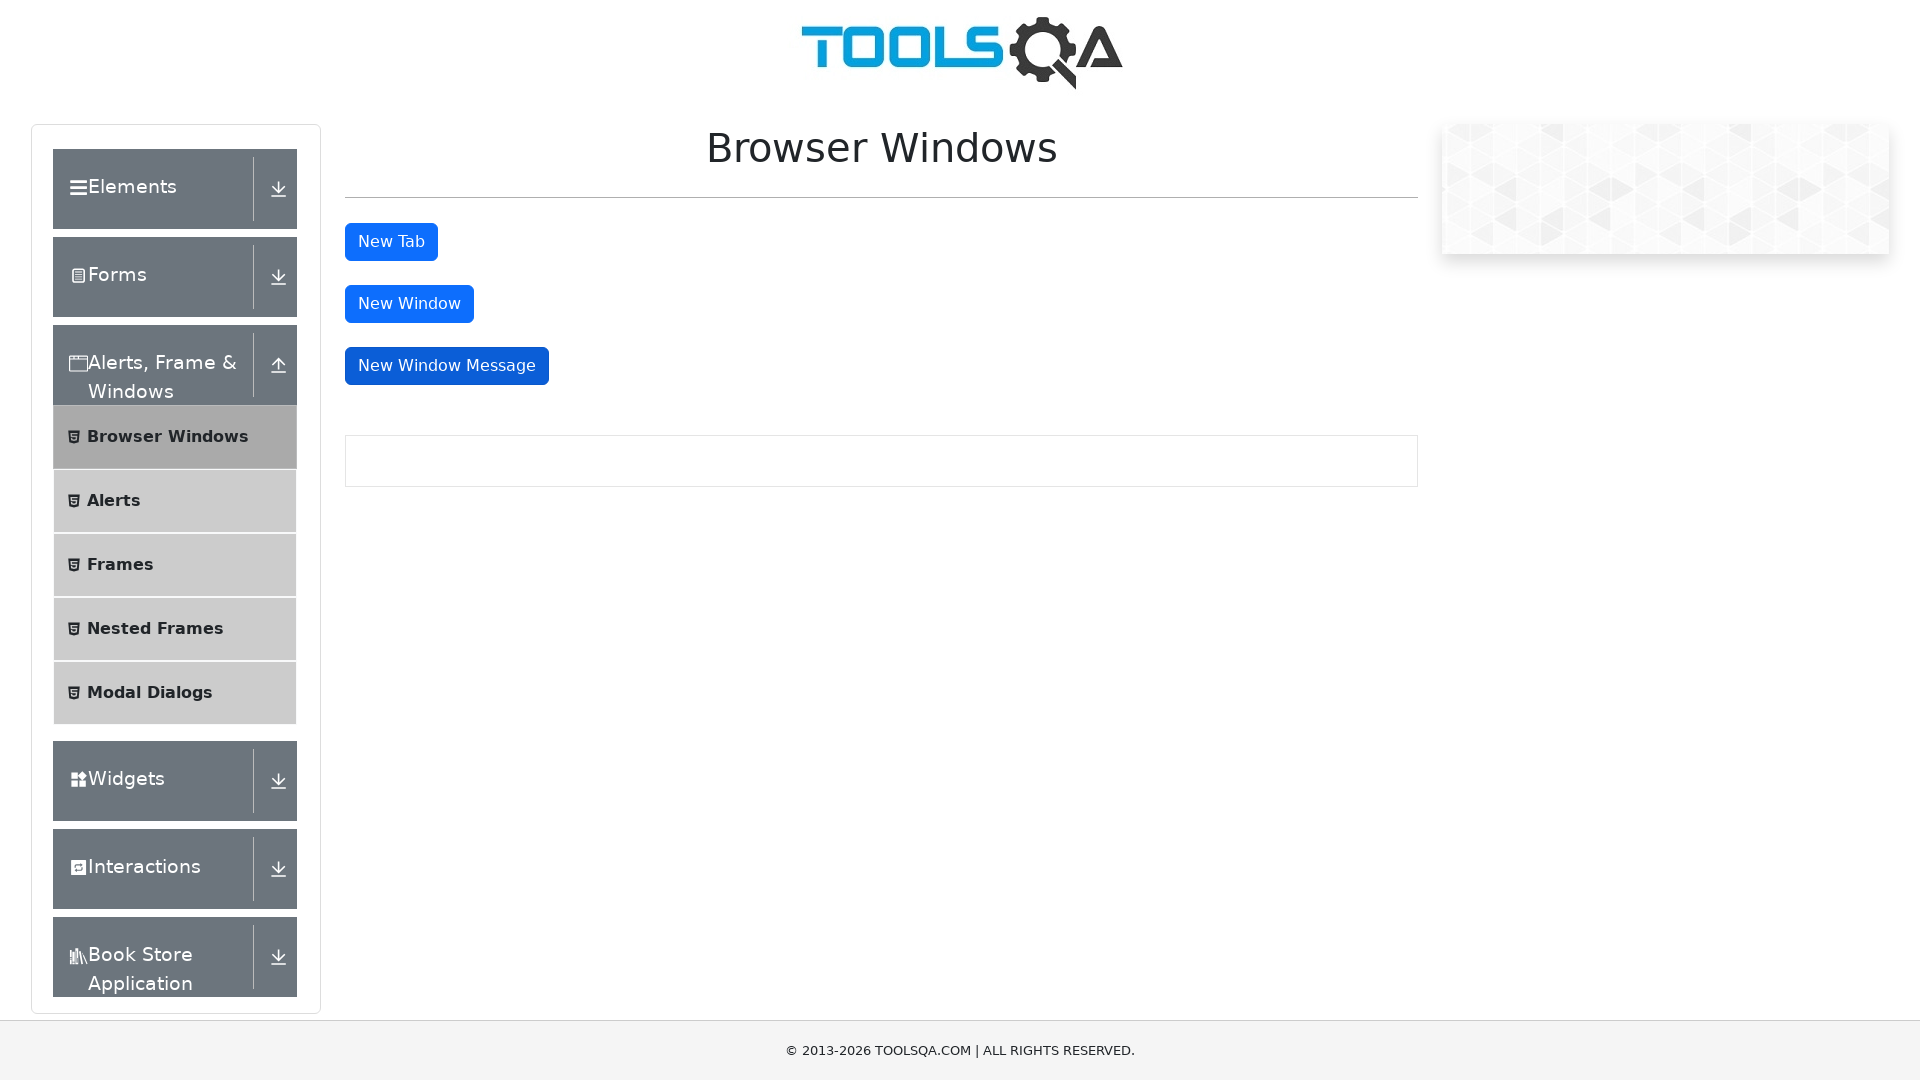

New window loaded completely
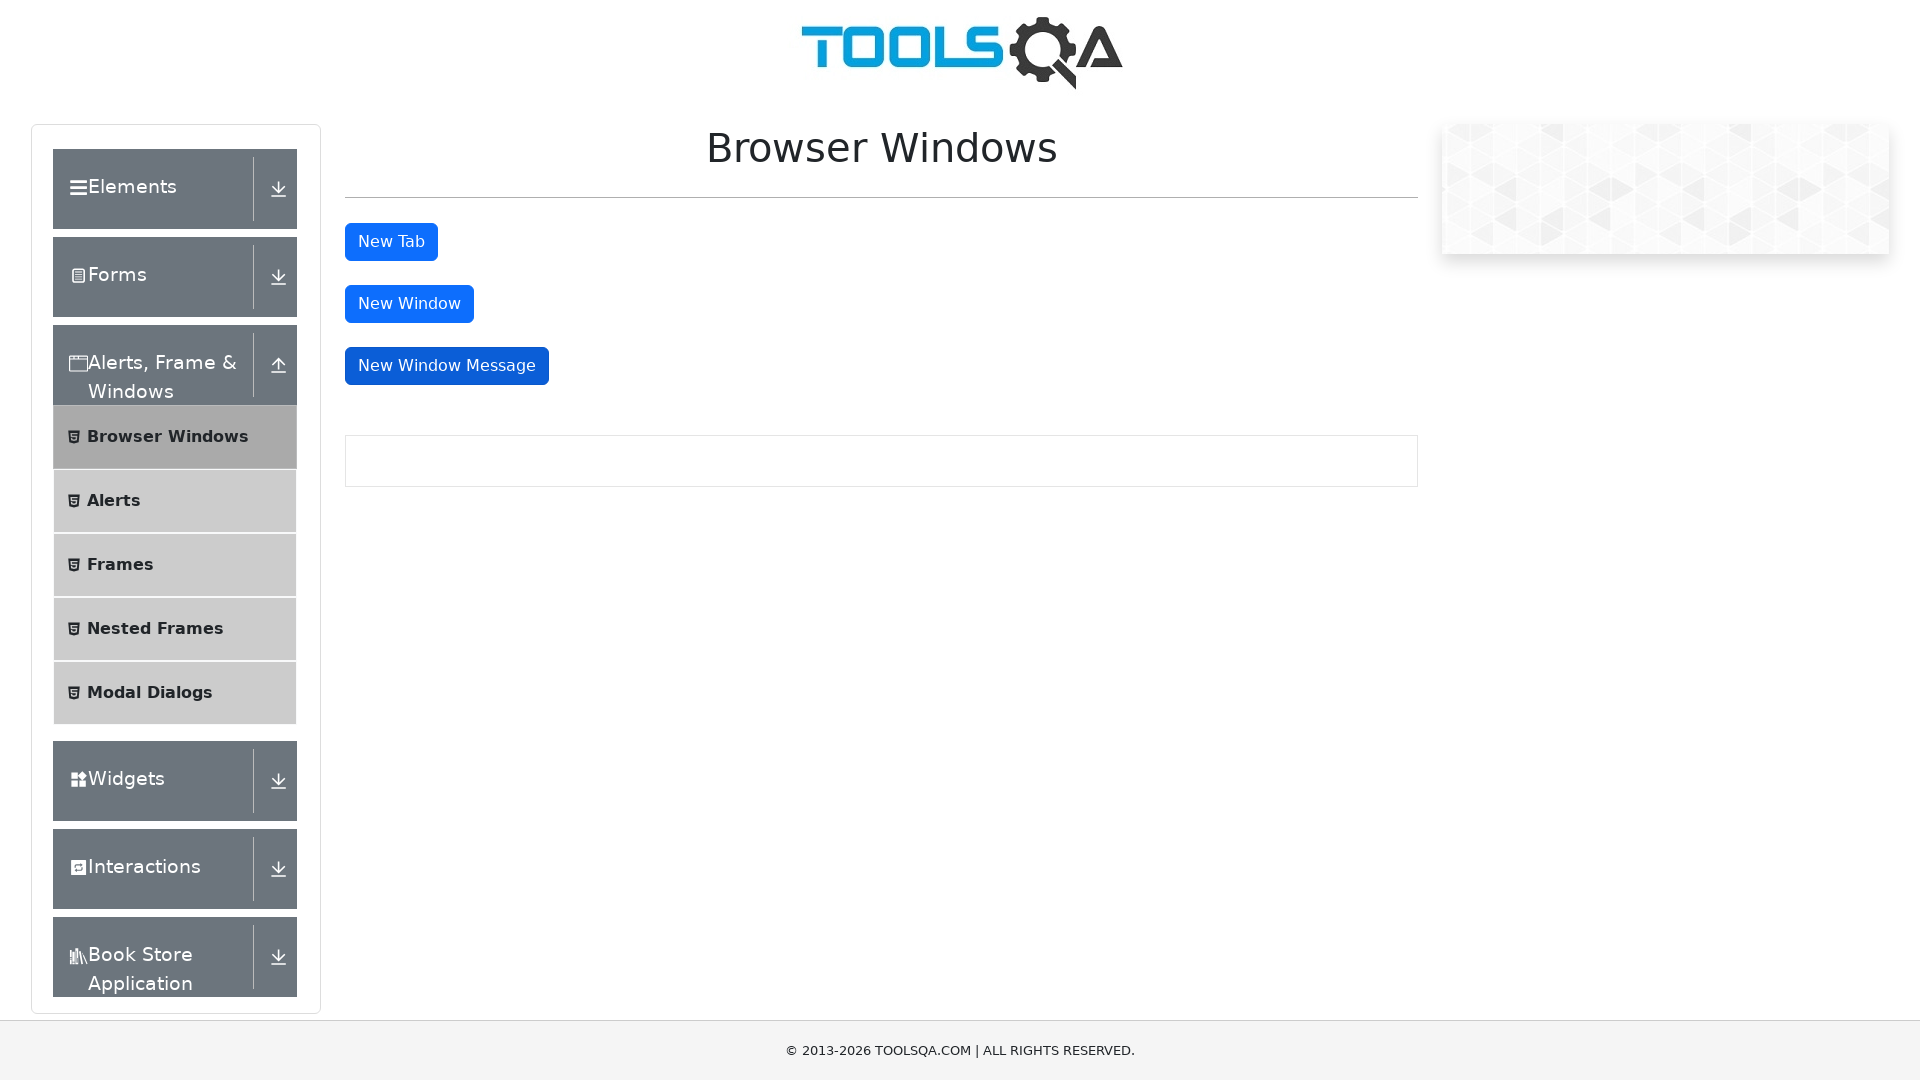

Closed the new window
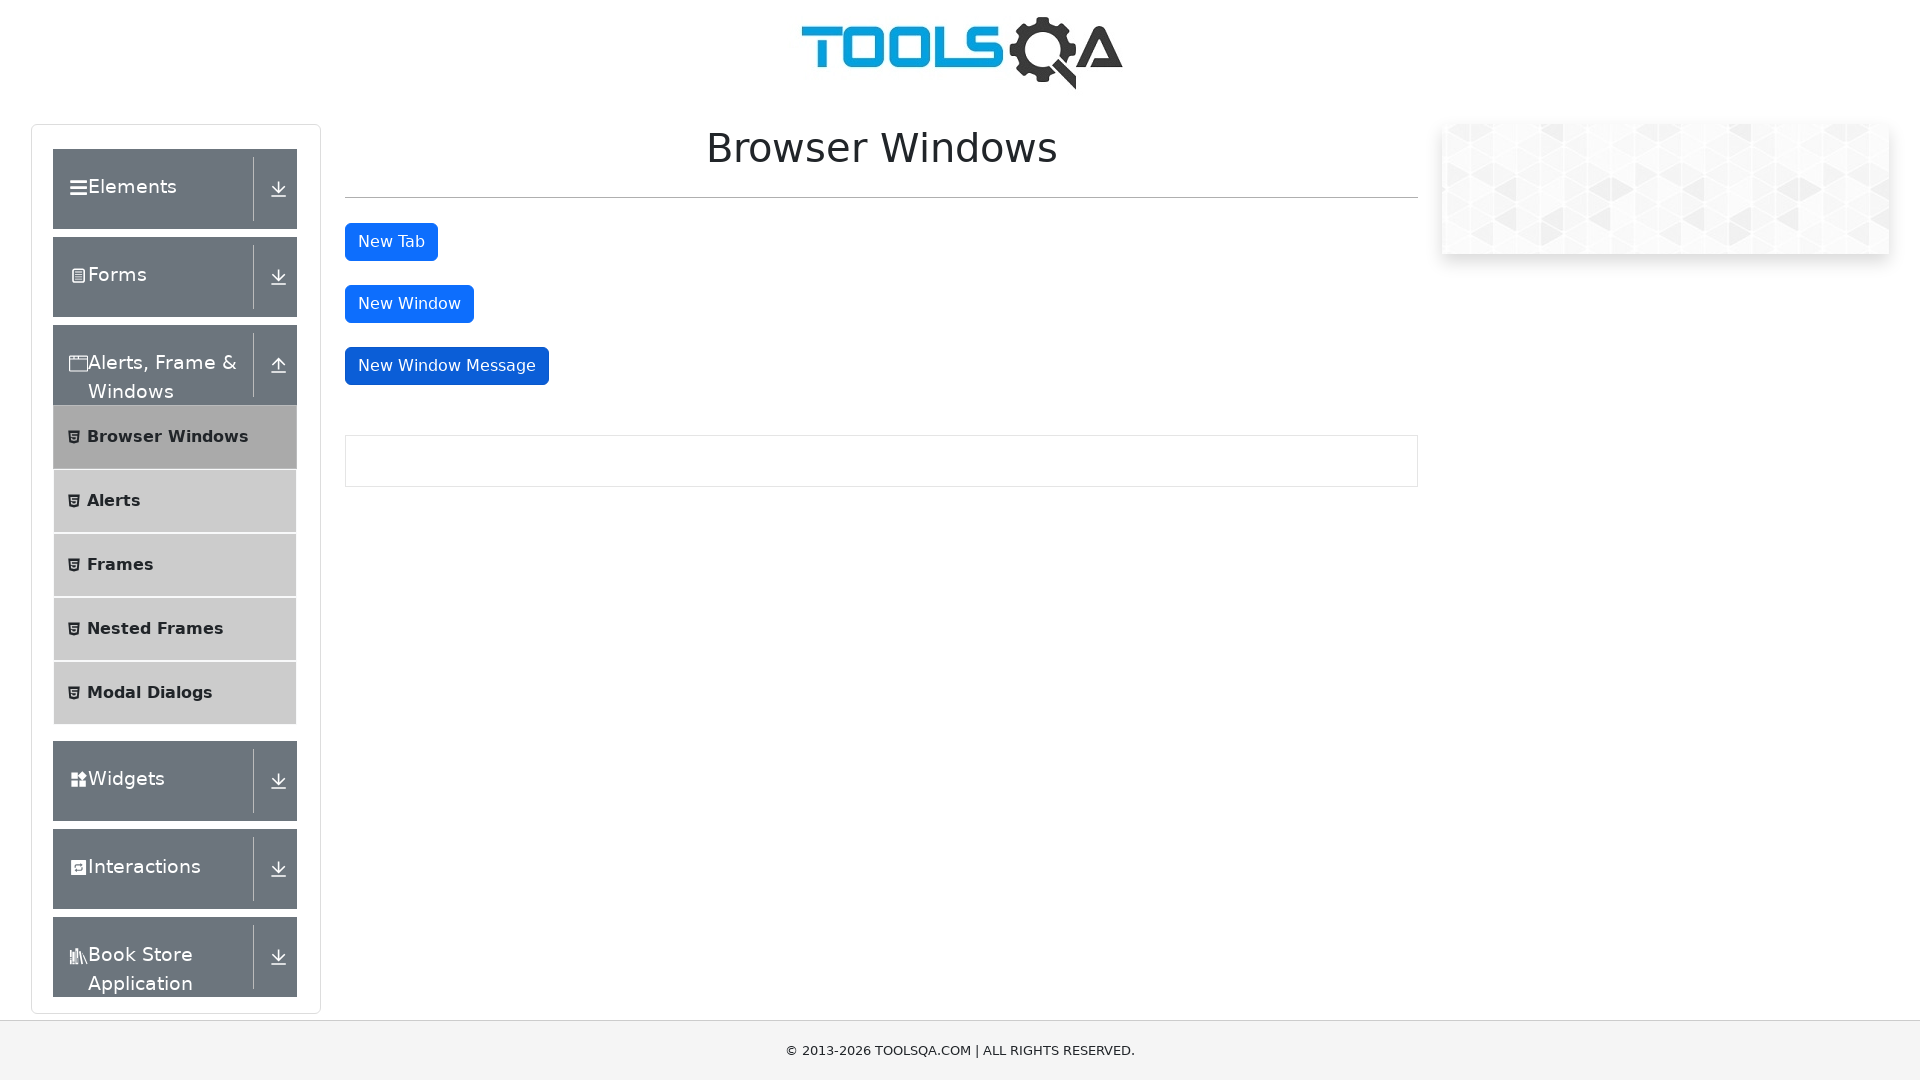

Returned to original window
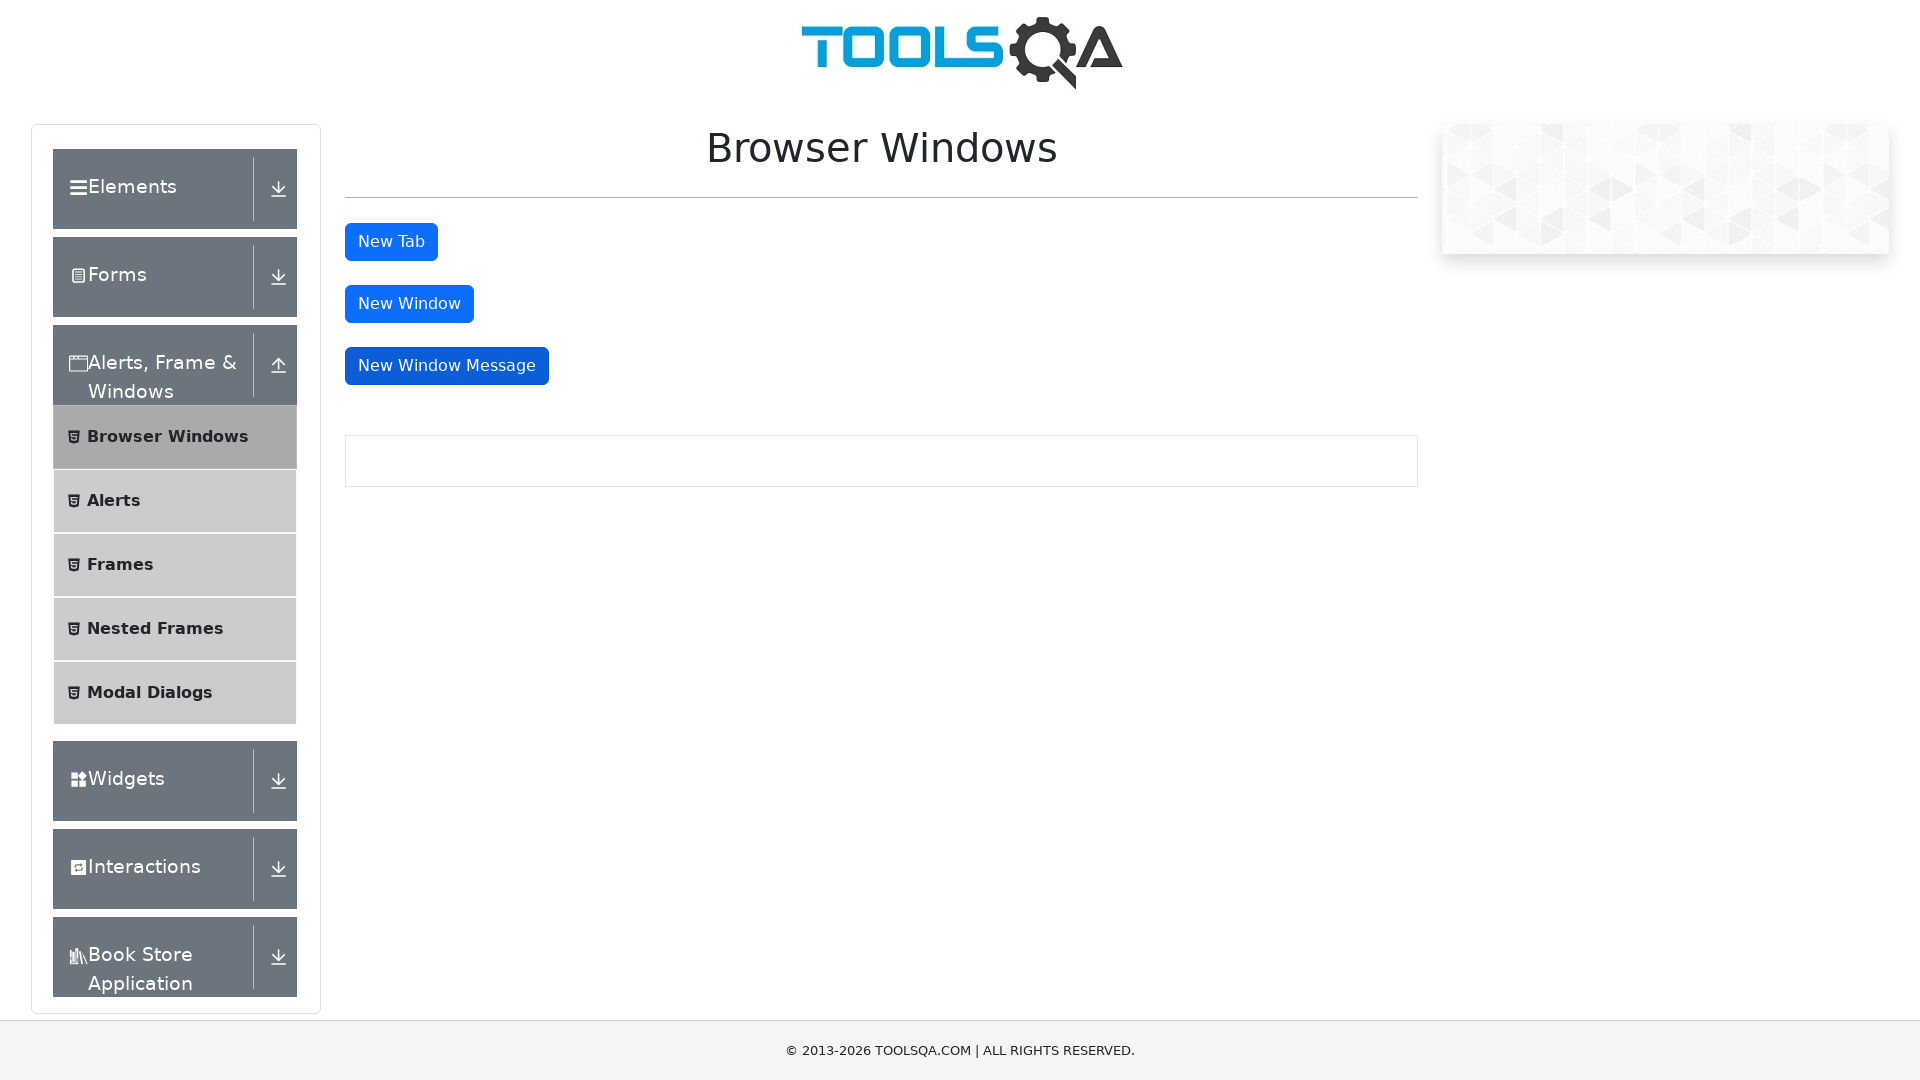

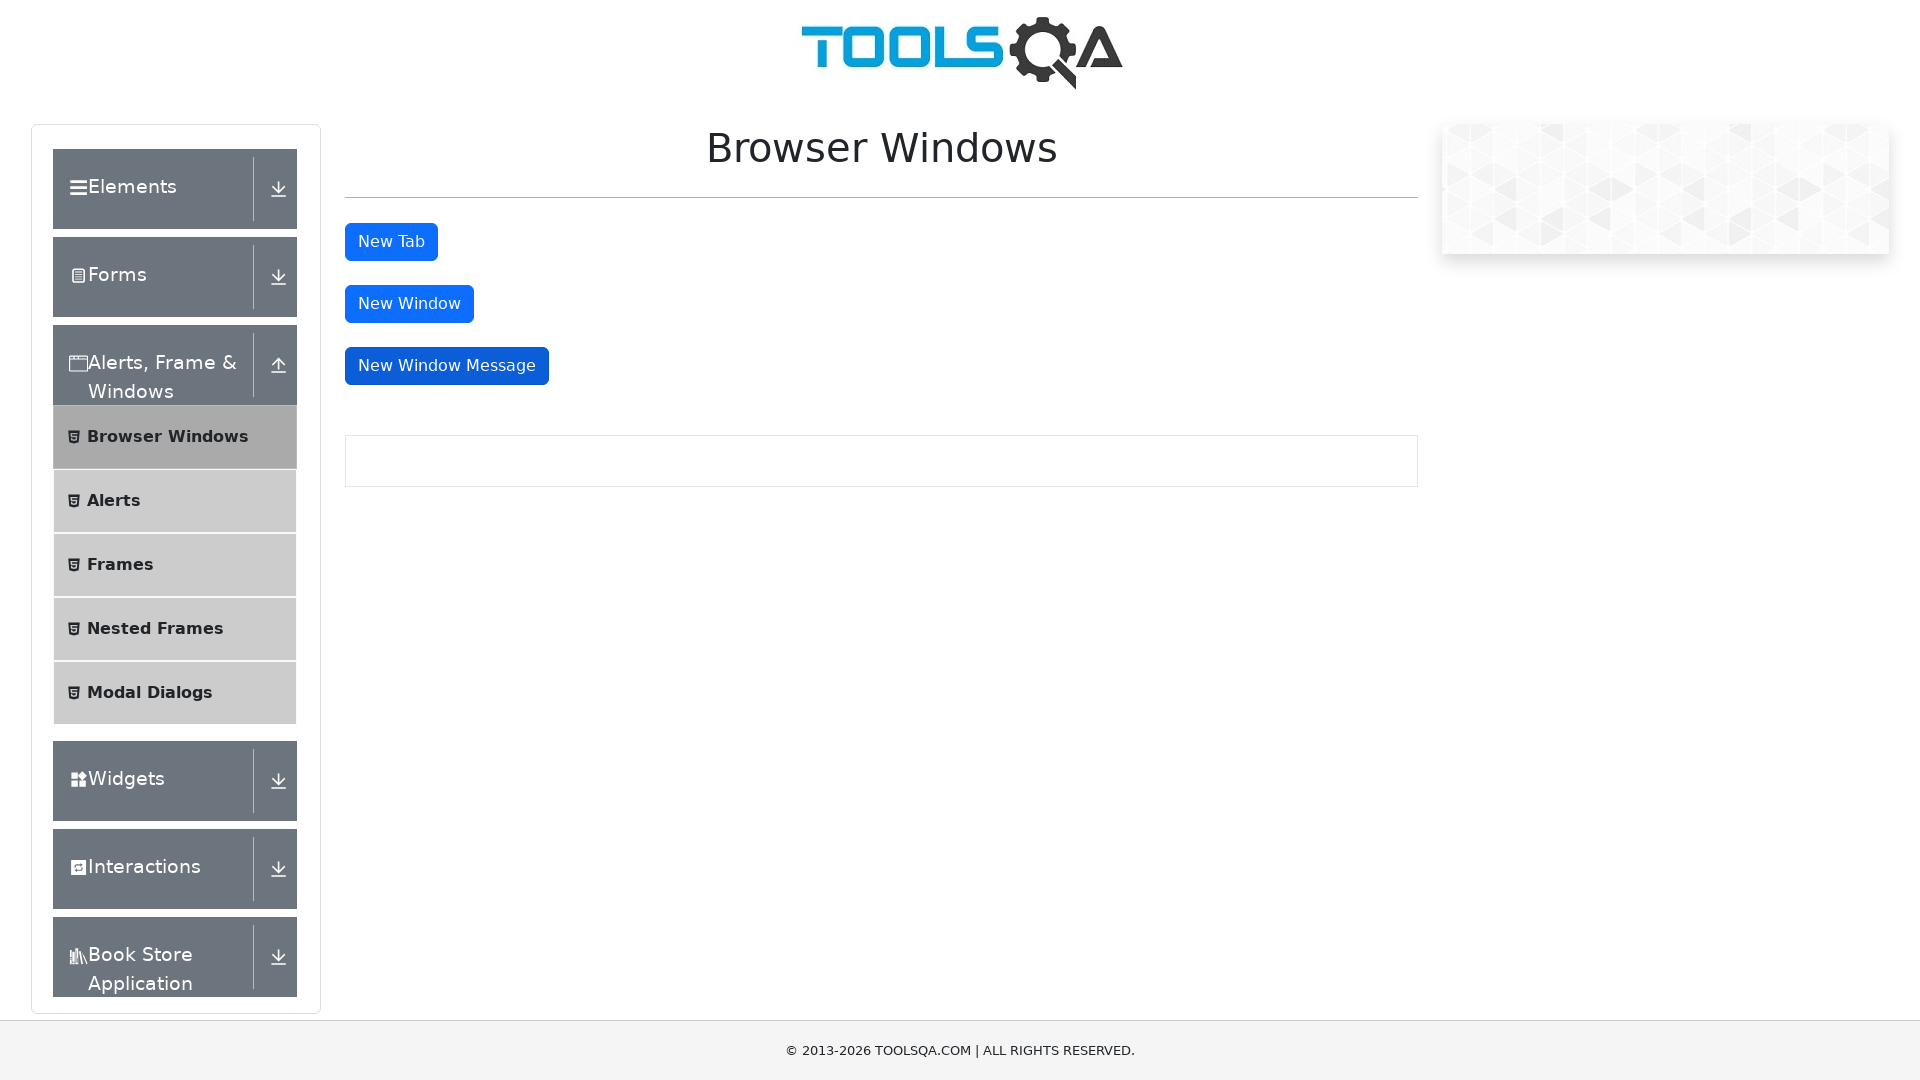